Tests Python.org search functionality by searching for "pycon" and verifying results are found

Starting URL: http://www.python.org

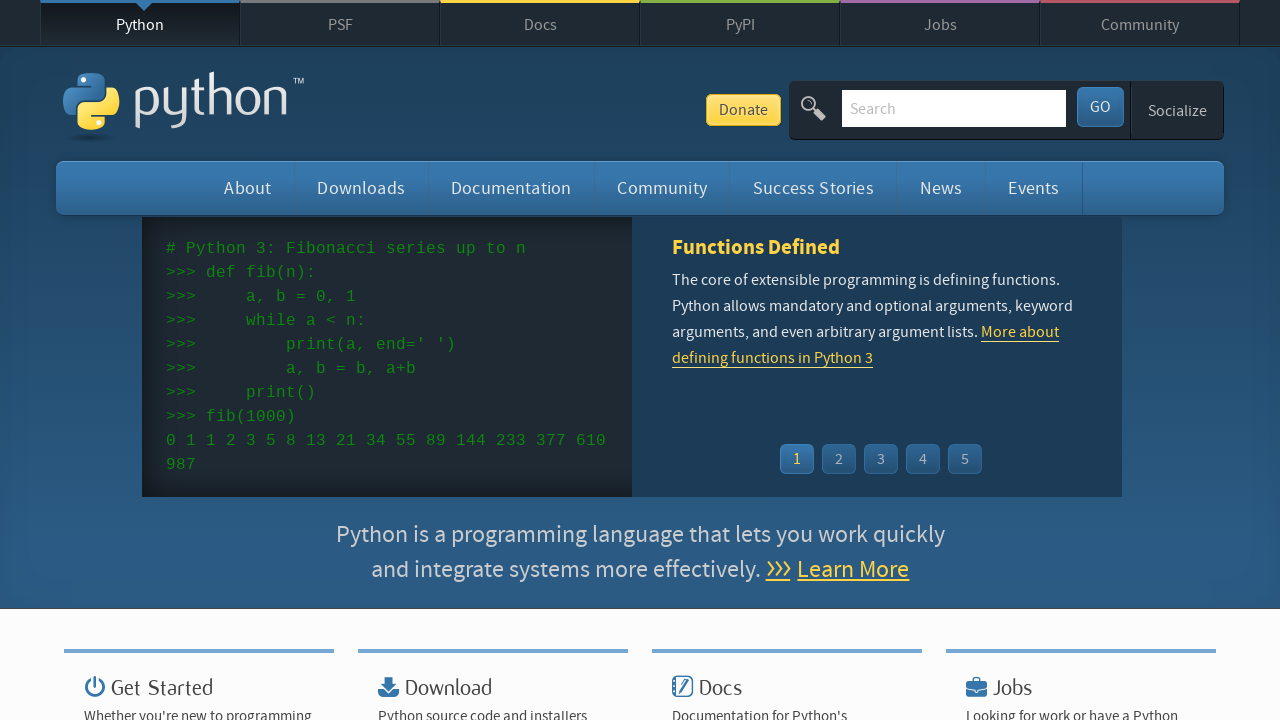

Located search input field with name='q'
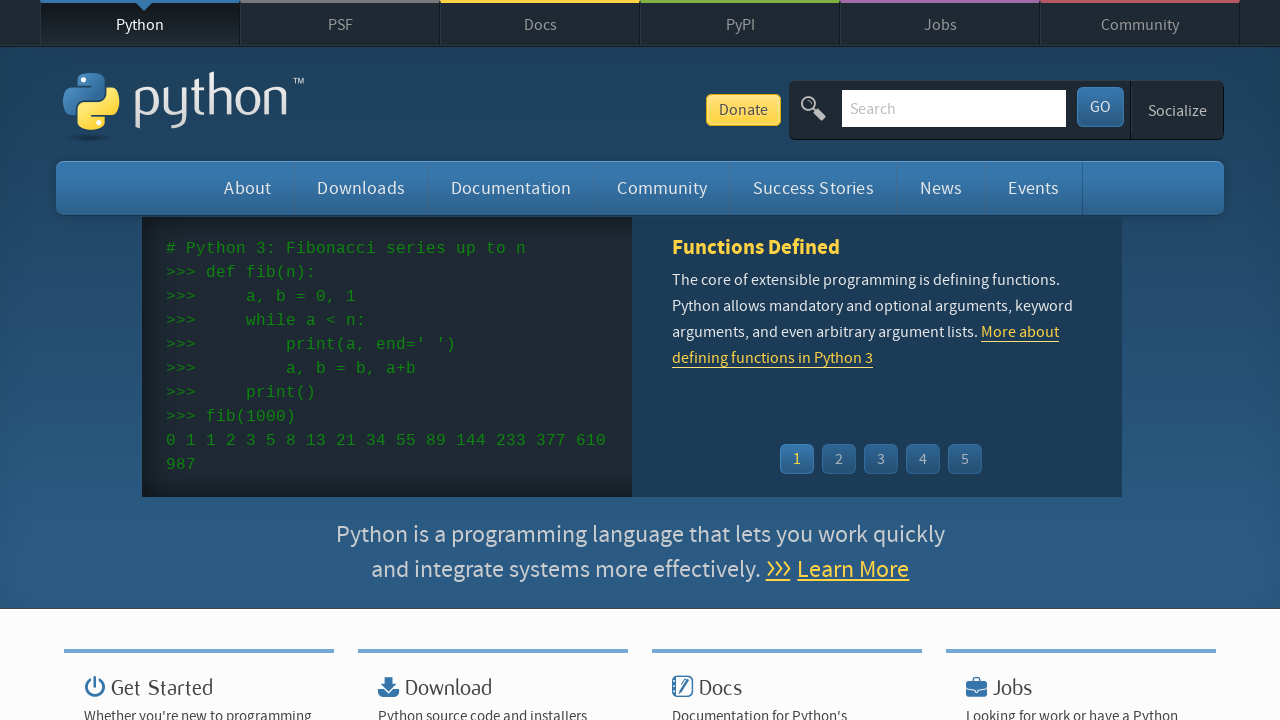

Cleared search input field on input[name='q']
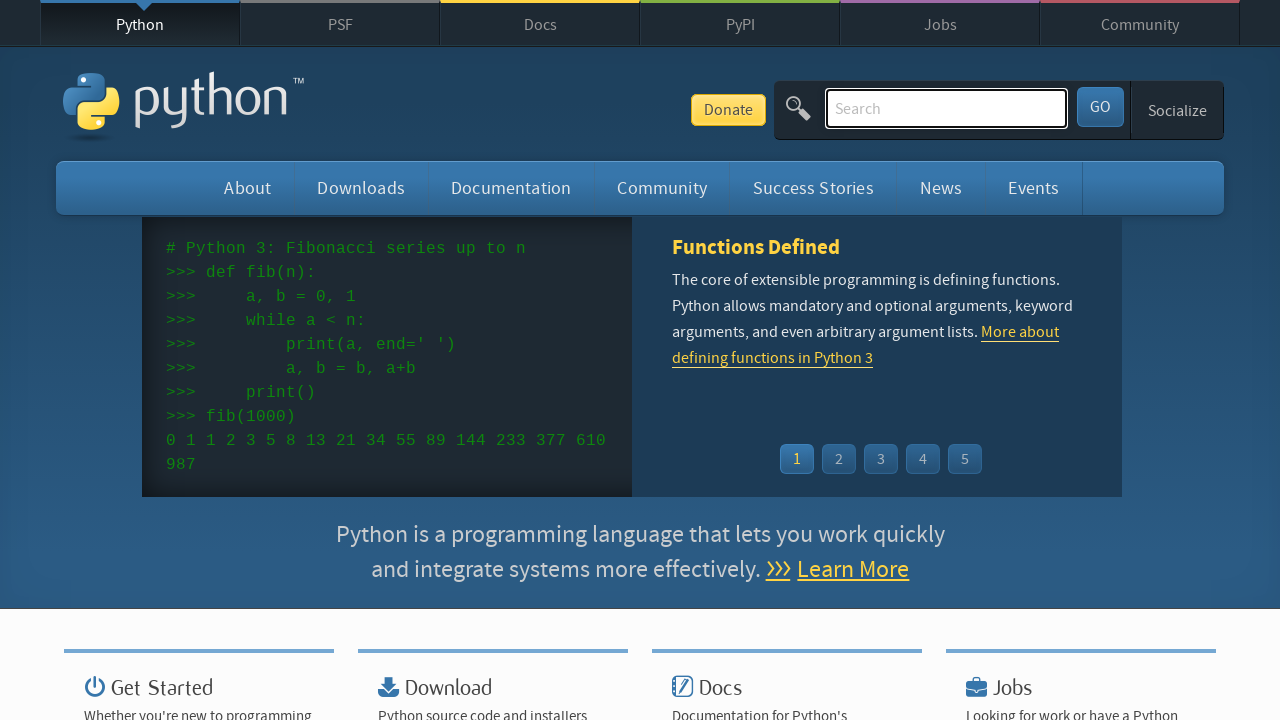

Filled search field with 'pycon' on input[name='q']
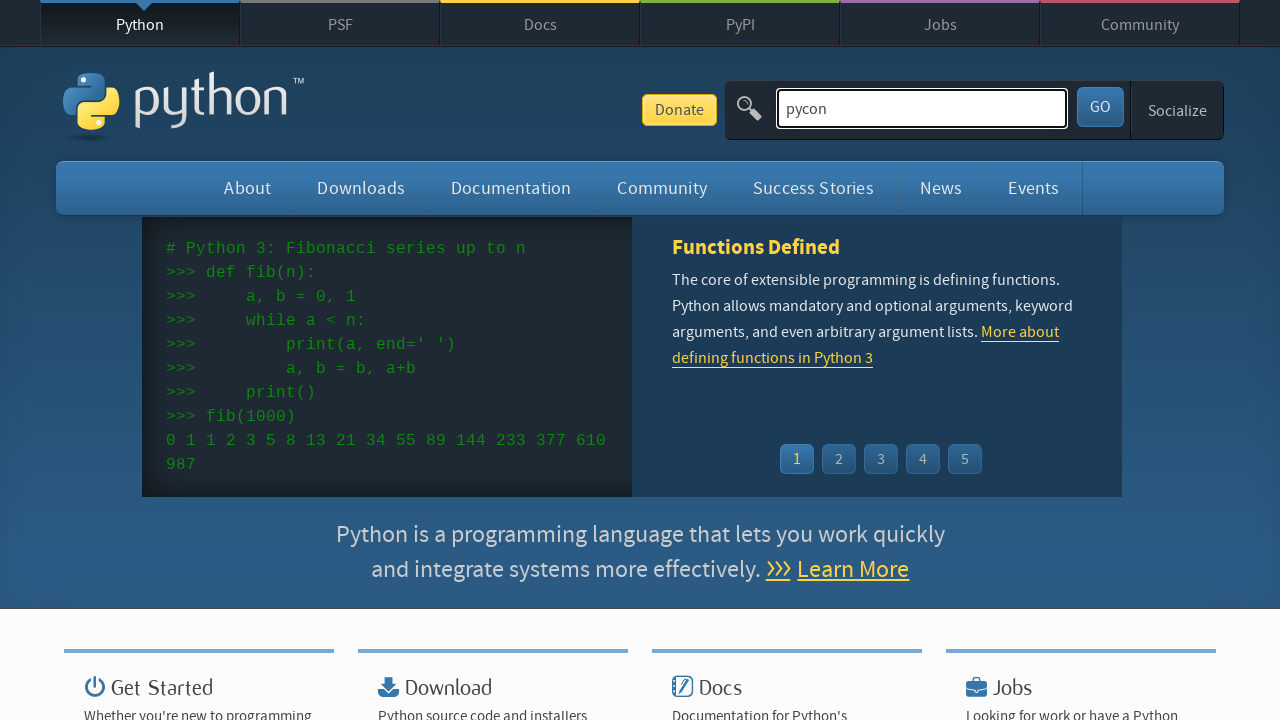

Pressed Enter to submit search for 'pycon' on input[name='q']
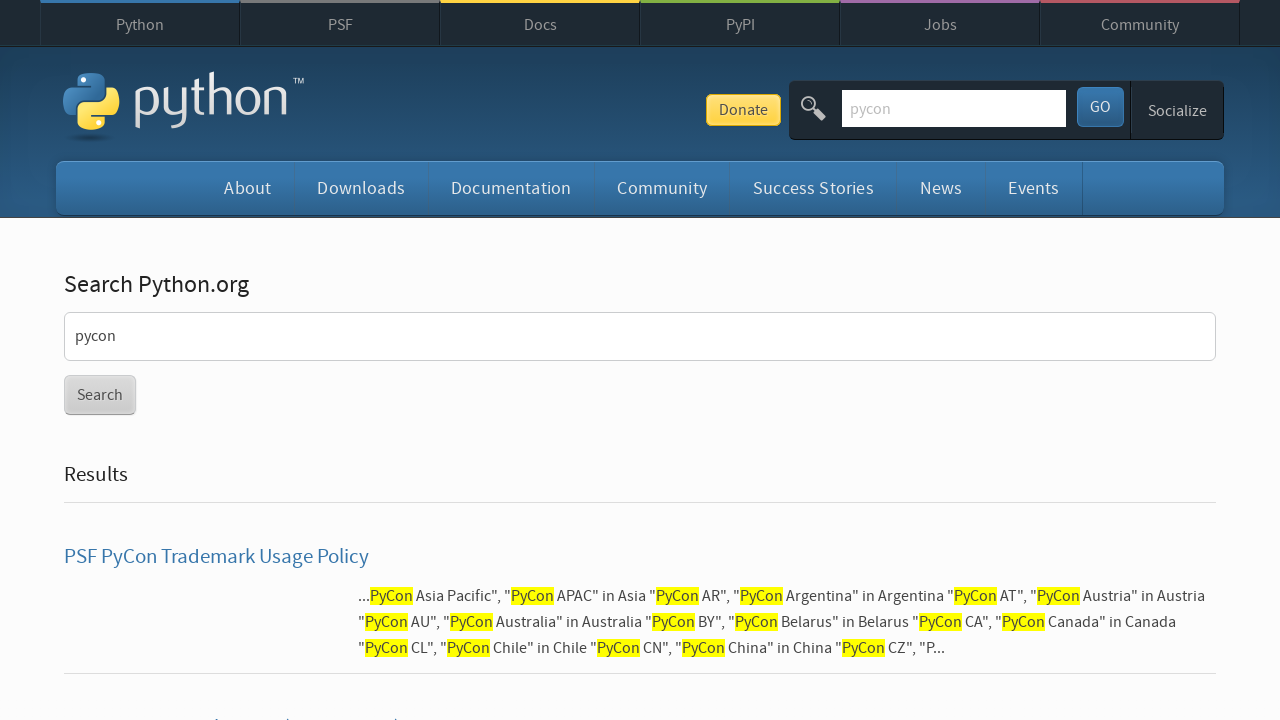

Waited for network idle - search results loaded
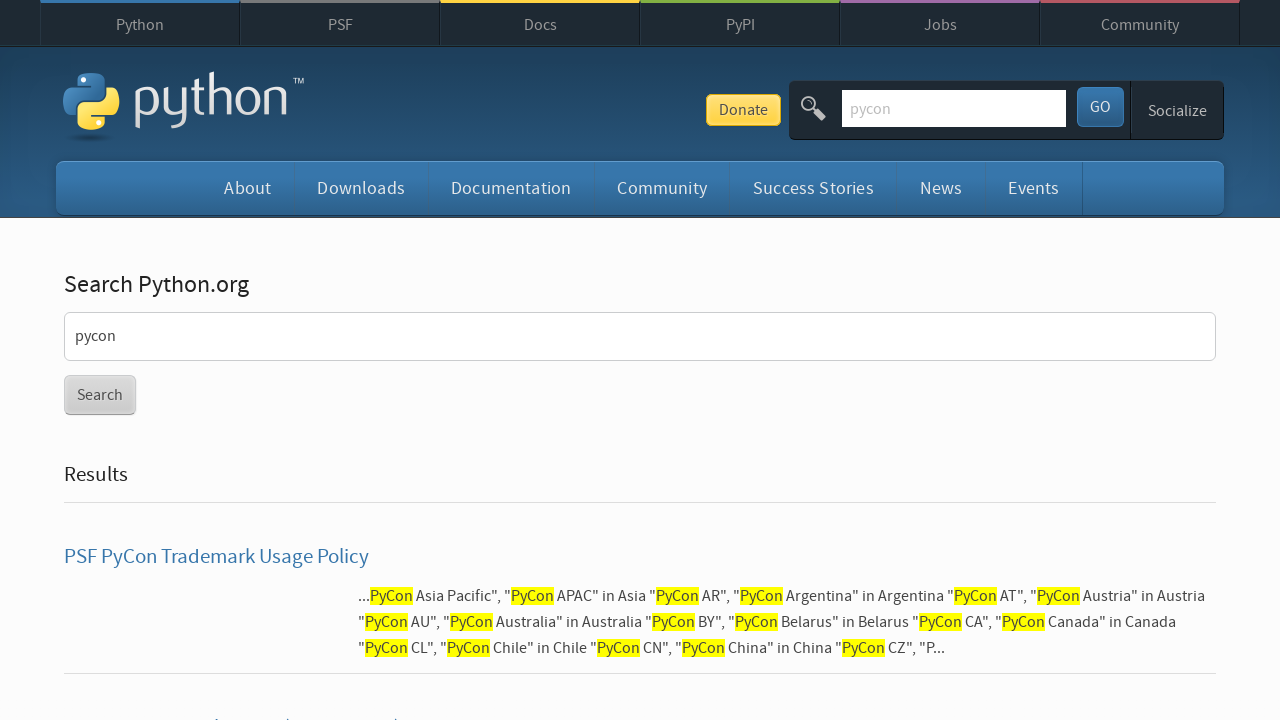

Verified search results exist - 'No results found' message not present
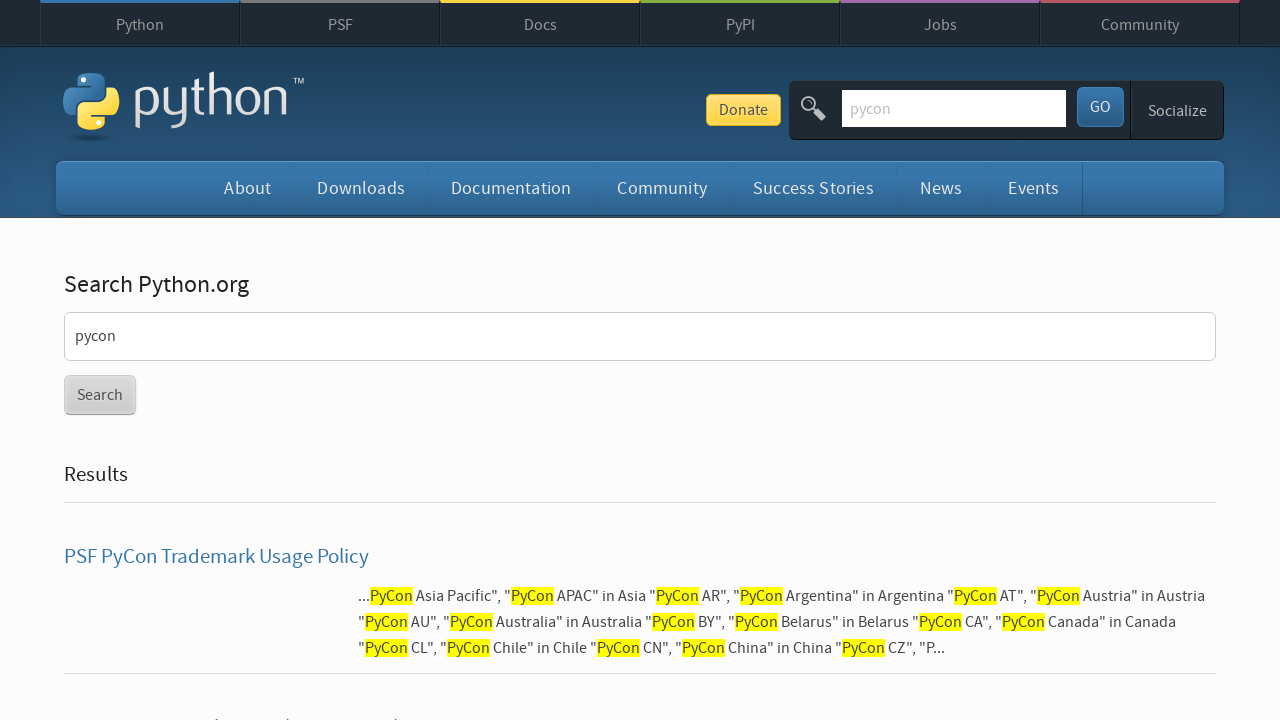

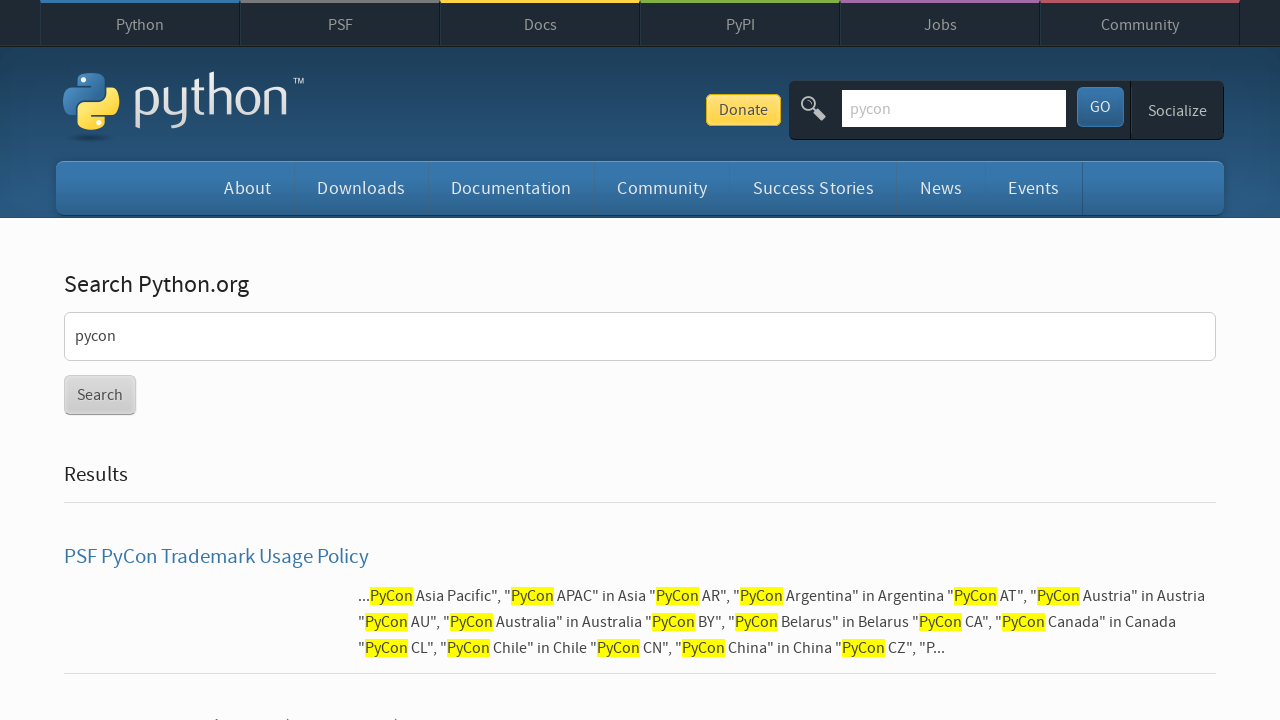